Tests clicking the shipping/payment help link and verifies navigation to help page

Starting URL: https://www.labirint.ru/

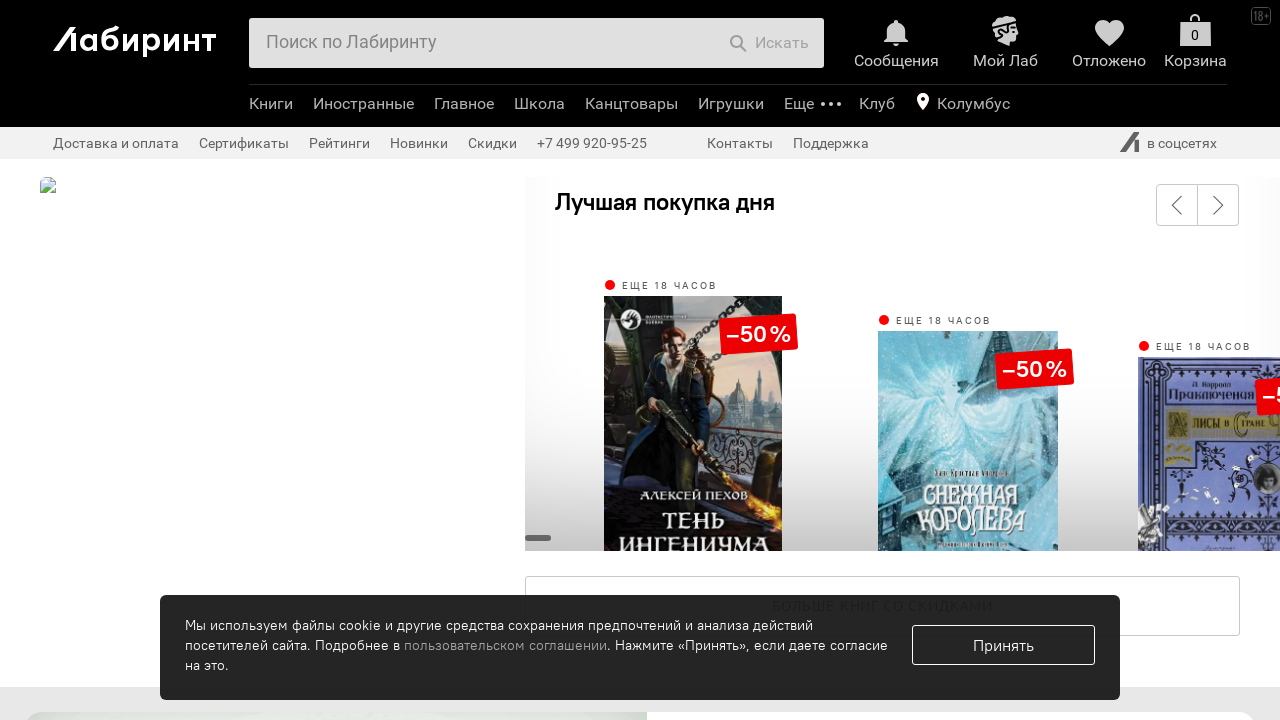

Clicked shipping/payment help link in header at (121, 143) on a[href='/help/']
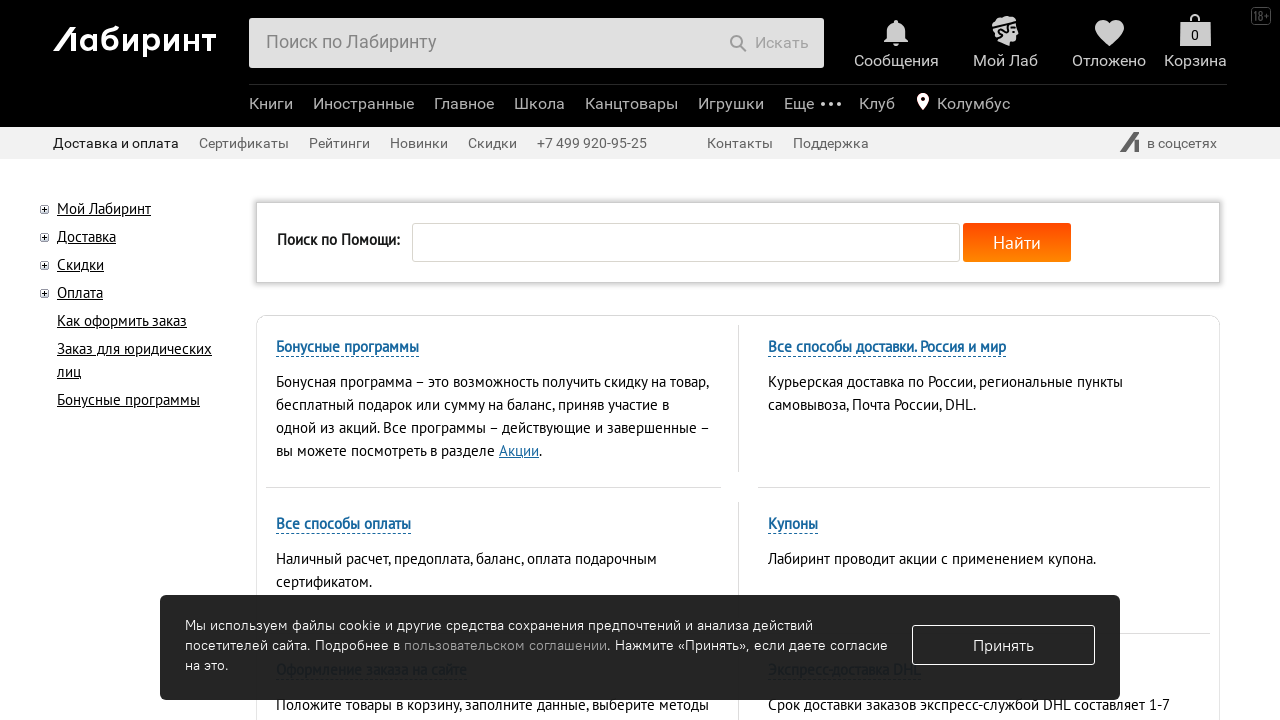

Navigated to help page
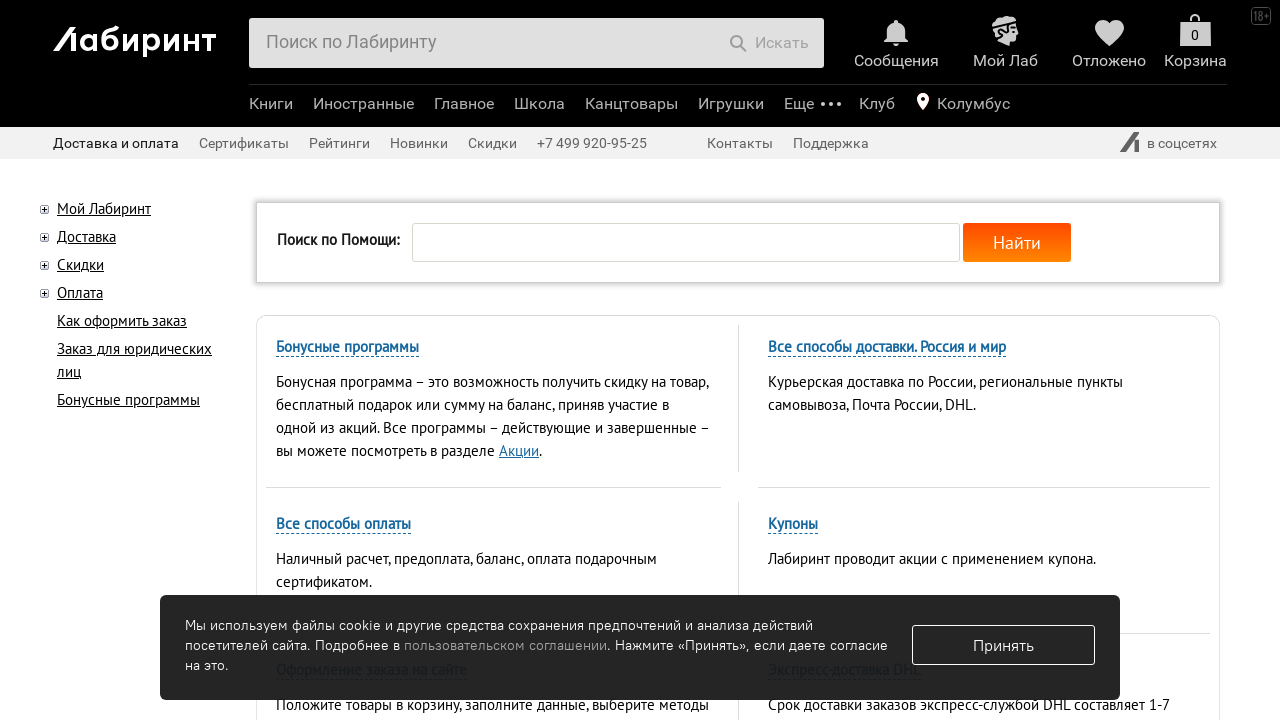

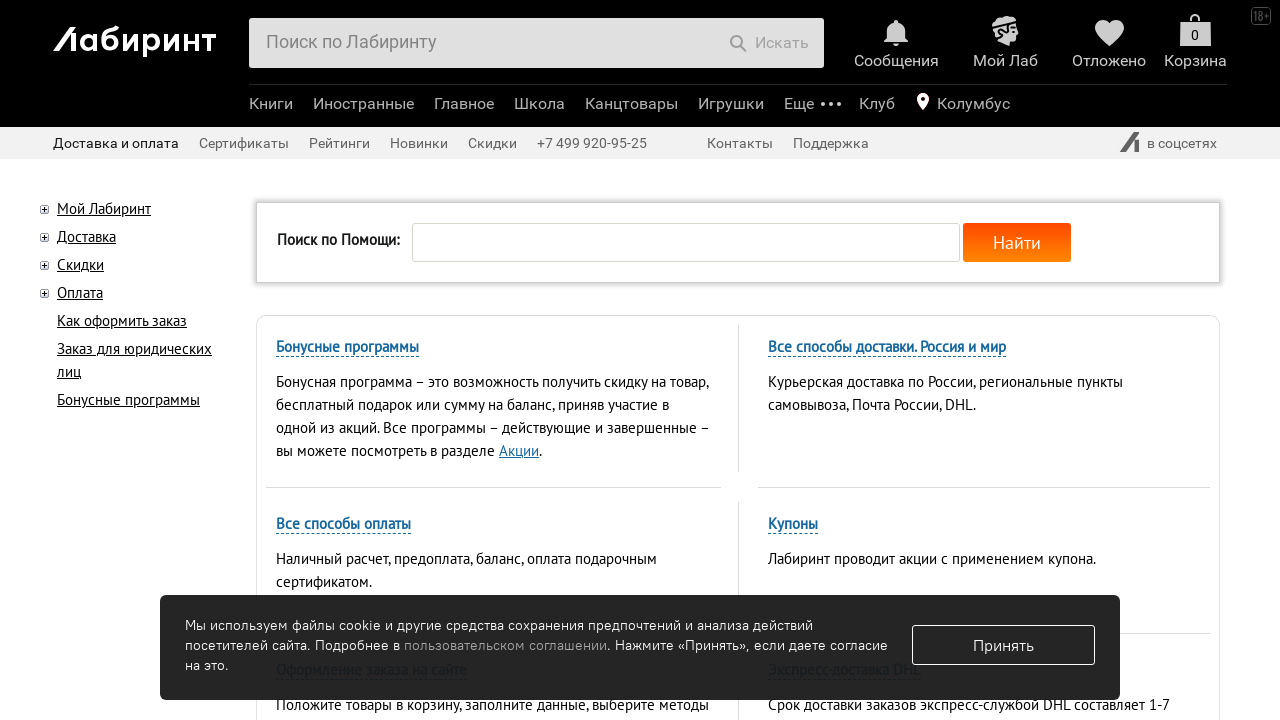